Tests the contact form on Consultoría Global website by navigating to the contact section, filling in name, email (with invalid format), and subject fields, then submitting the form and verifying the invalid email error message appears.

Starting URL: https://www.consultoriaglobal.com.ar/cgweb/

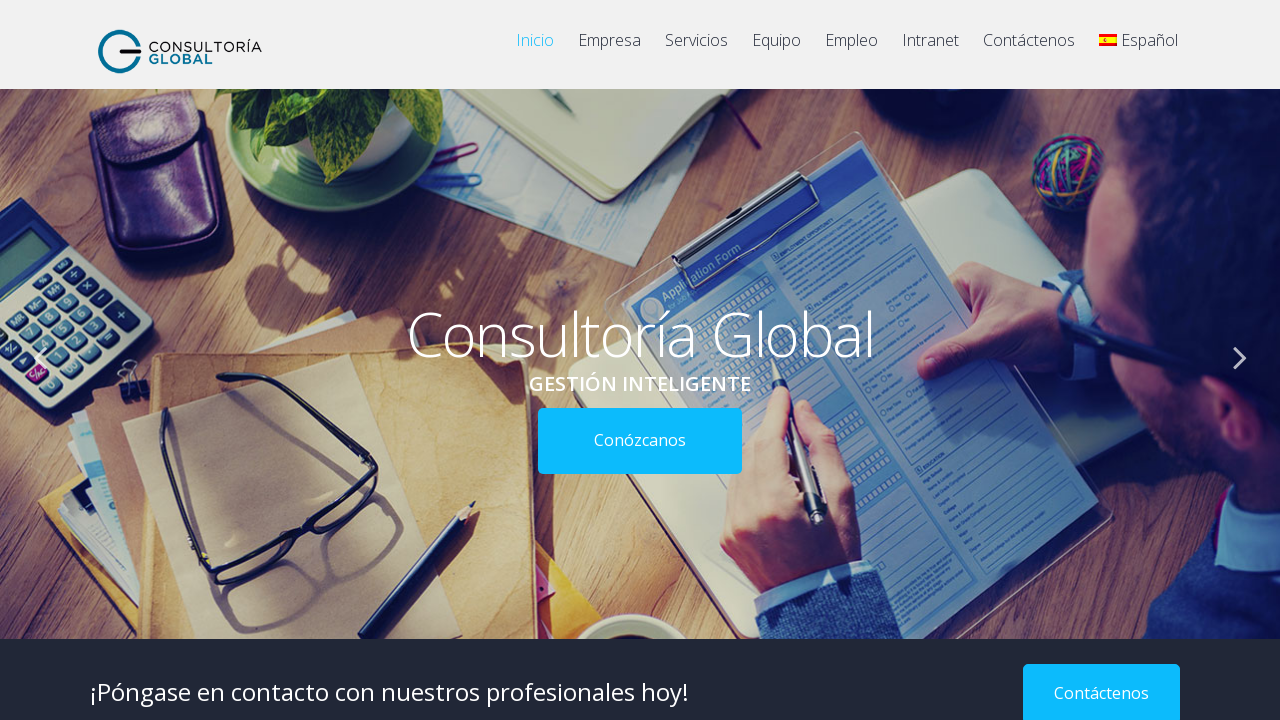

Clicked on the Contact menu item at (1029, 50) on xpath=//*[@id='menu-item-1364']/a
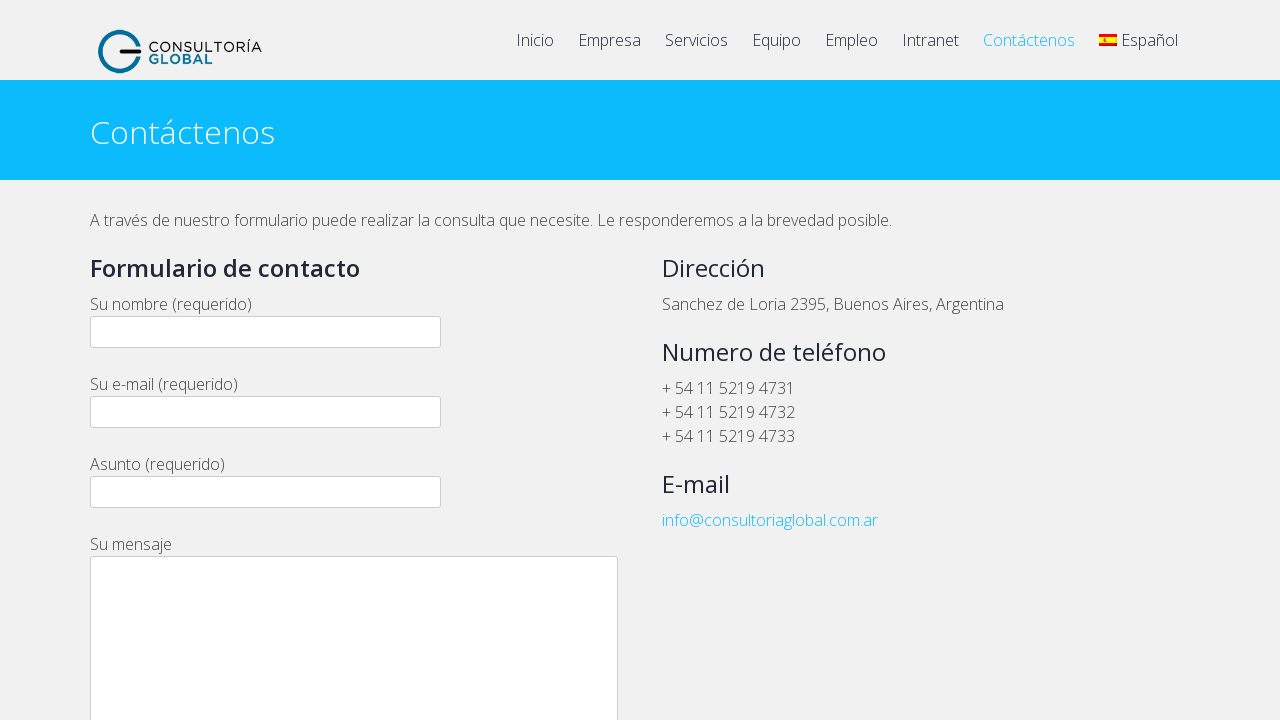

Contact page loaded and network idle
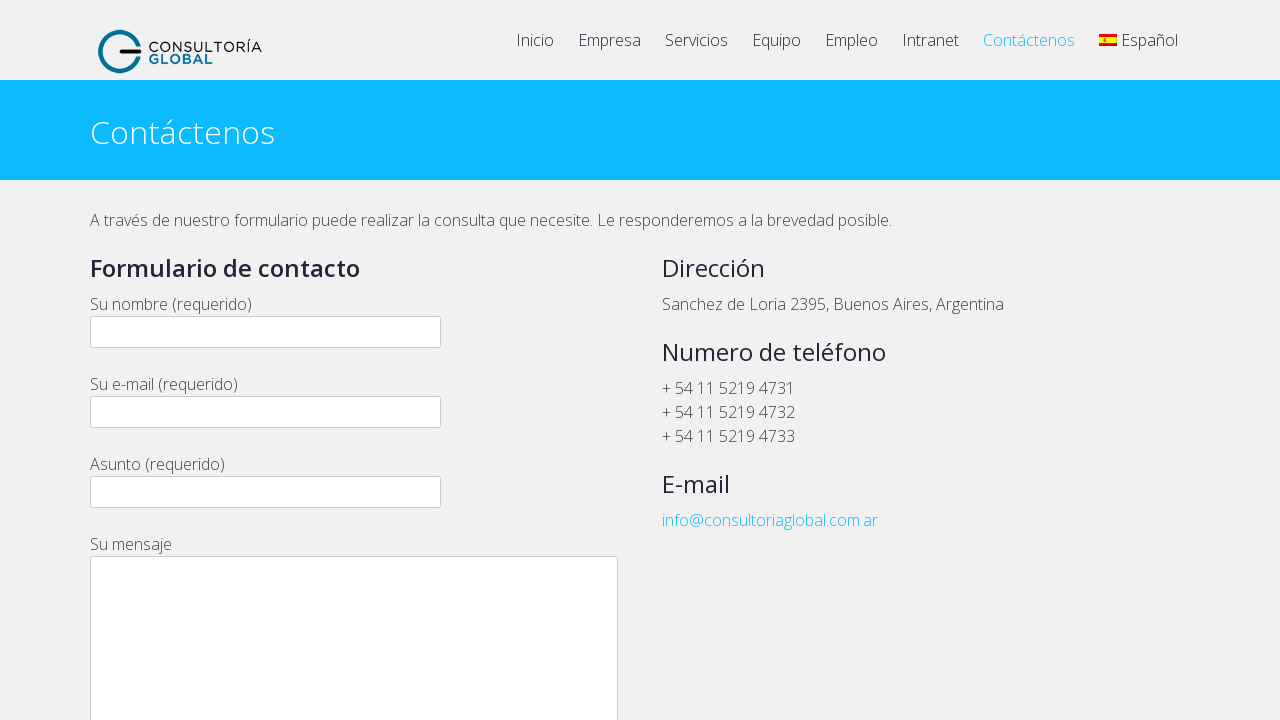

Filled name field with 'Carlos Mendez' on input[name='your-name']
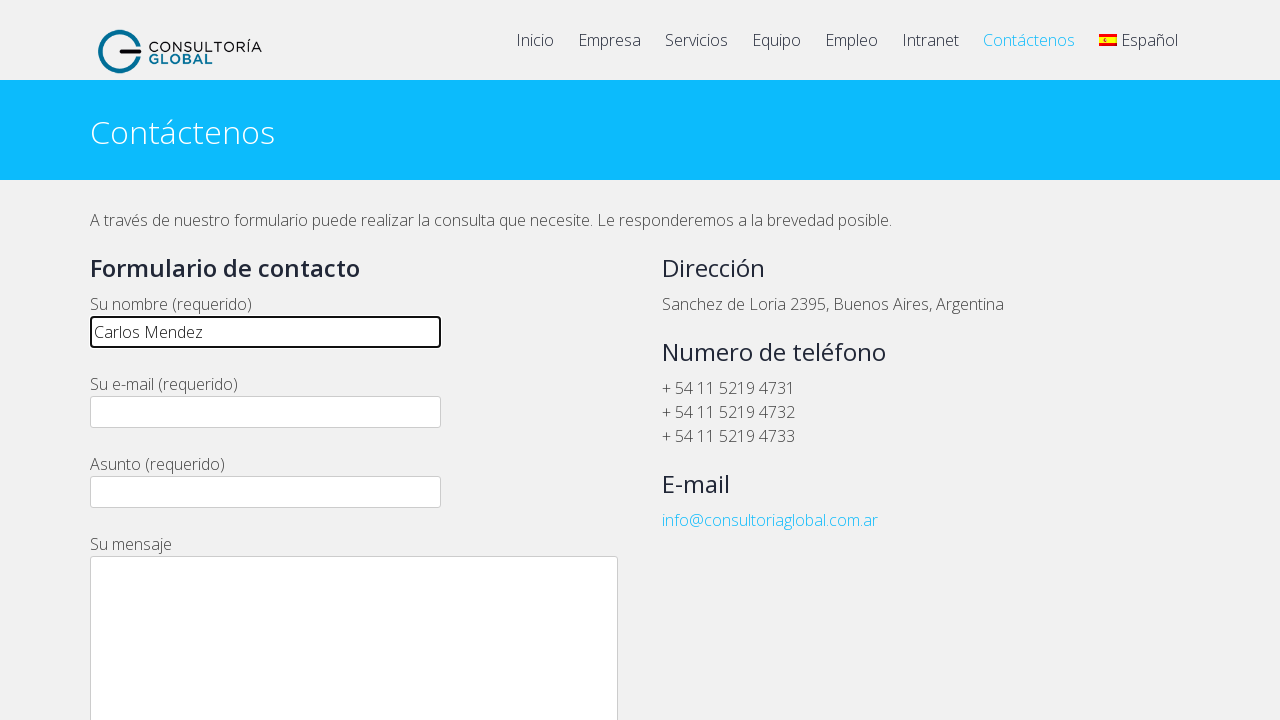

Filled email field with invalid format 'correo_invalido_sin_arroba' on input[name='your-email']
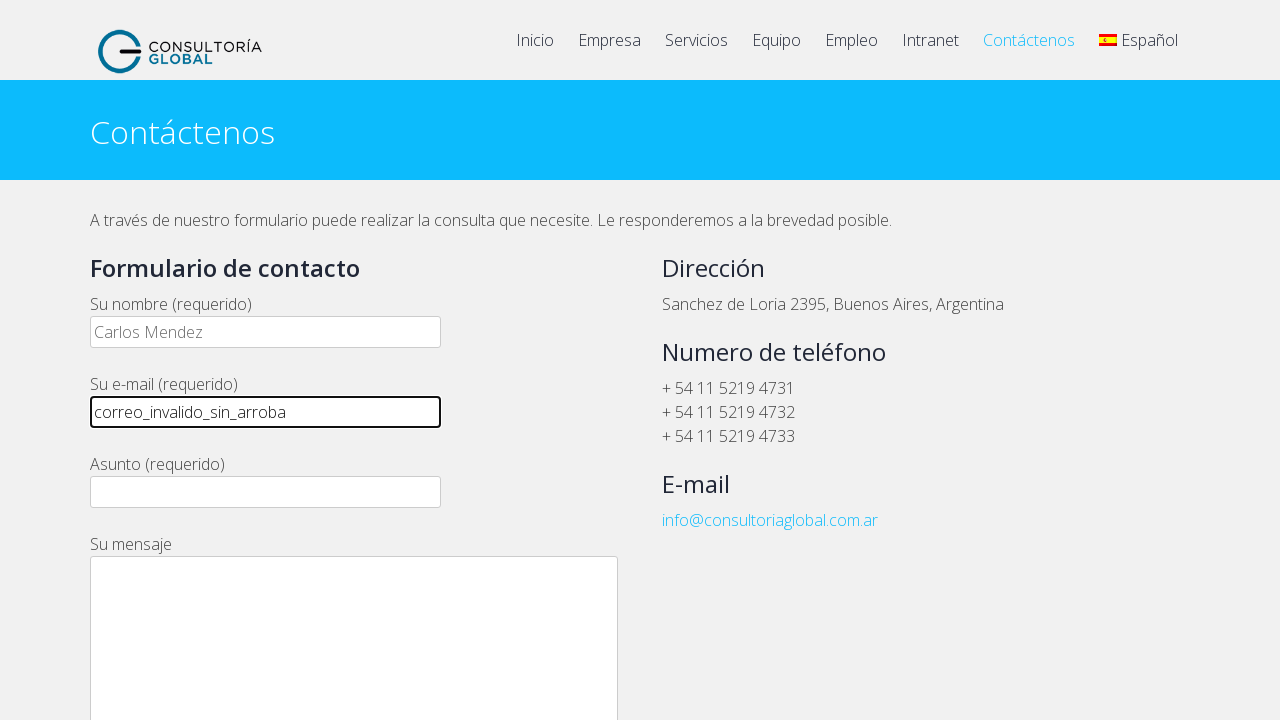

Filled subject field with 'Consulta sobre servicios de consultoría' on input[name='your-subject']
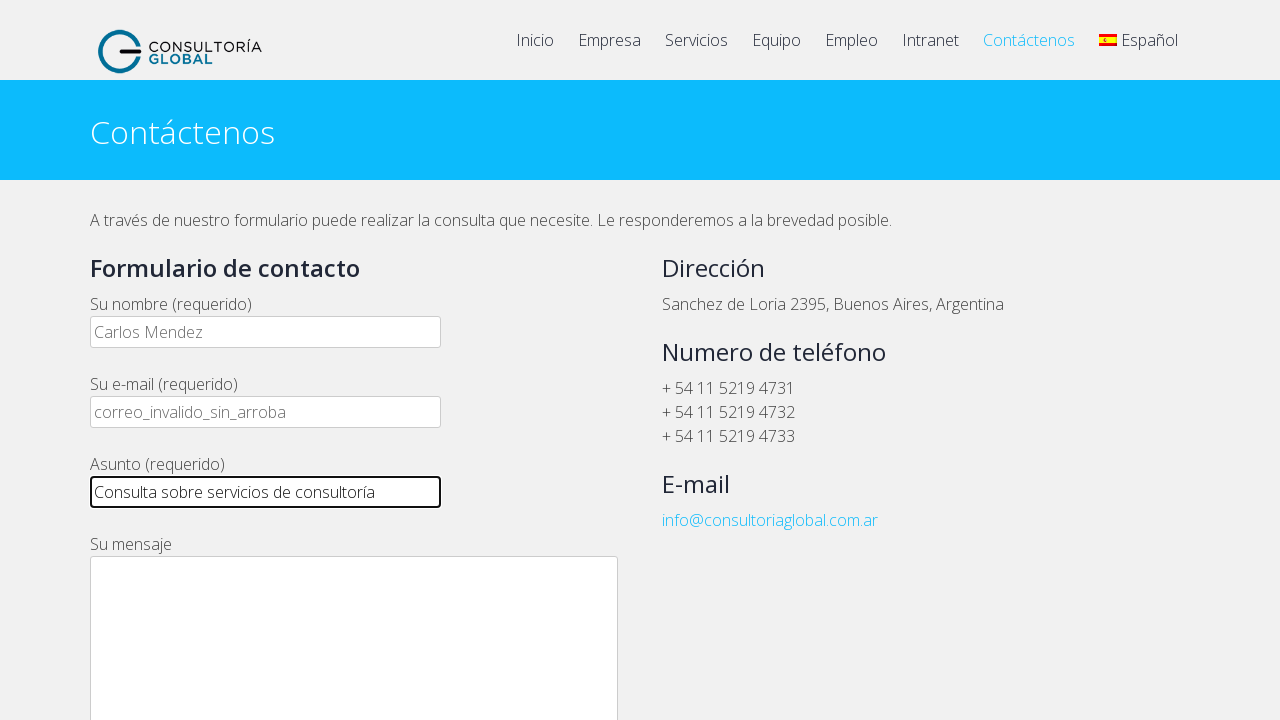

Clicked the submit button to send the form at (144, 360) on input[type='submit']
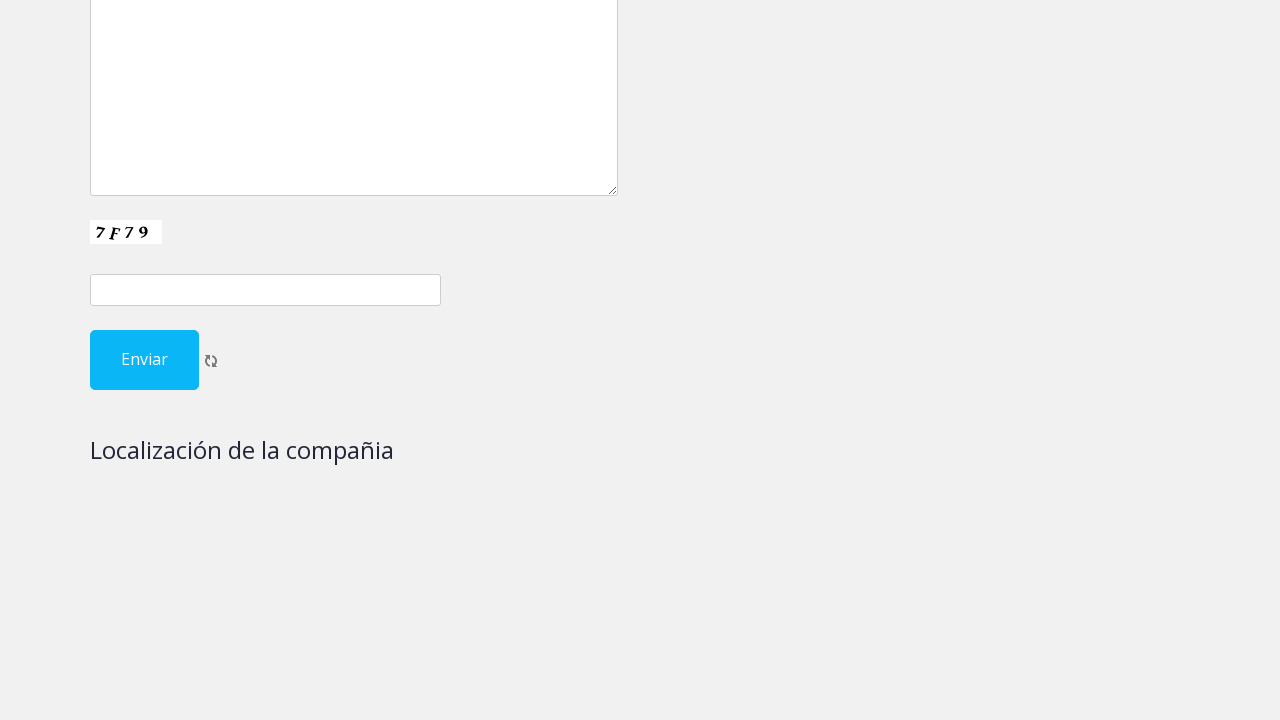

Invalid email error message appeared and was verified
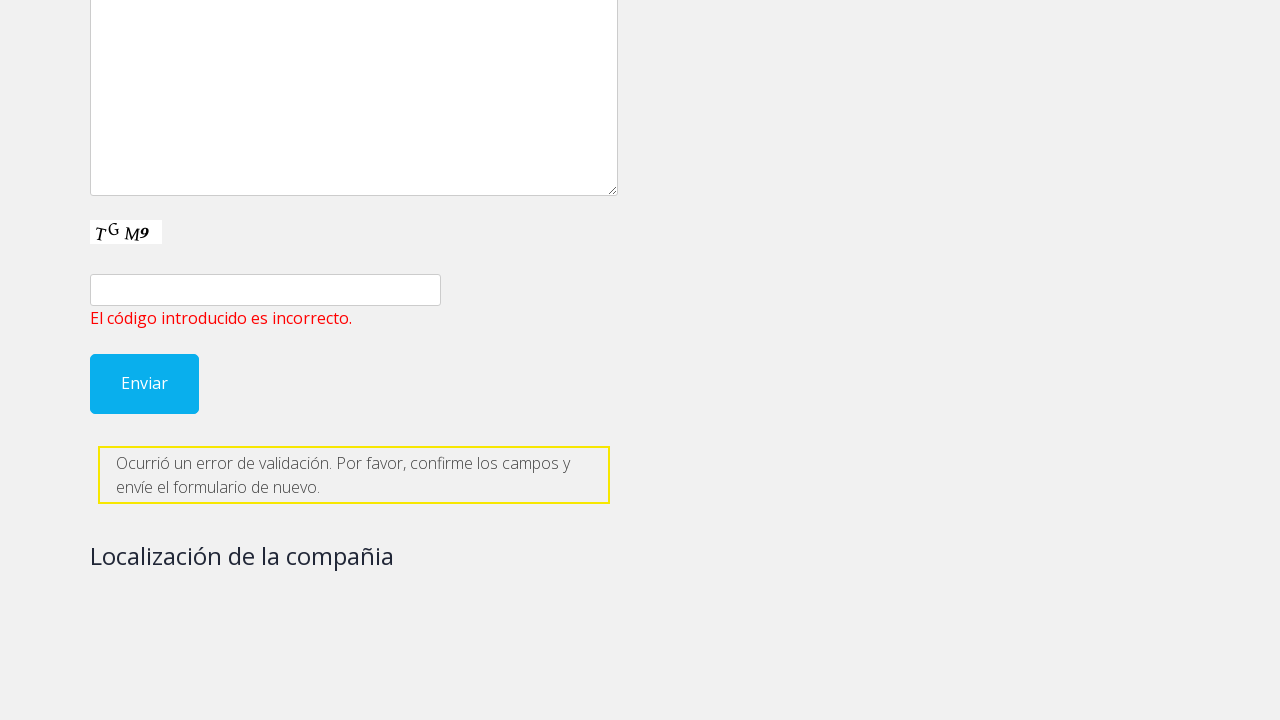

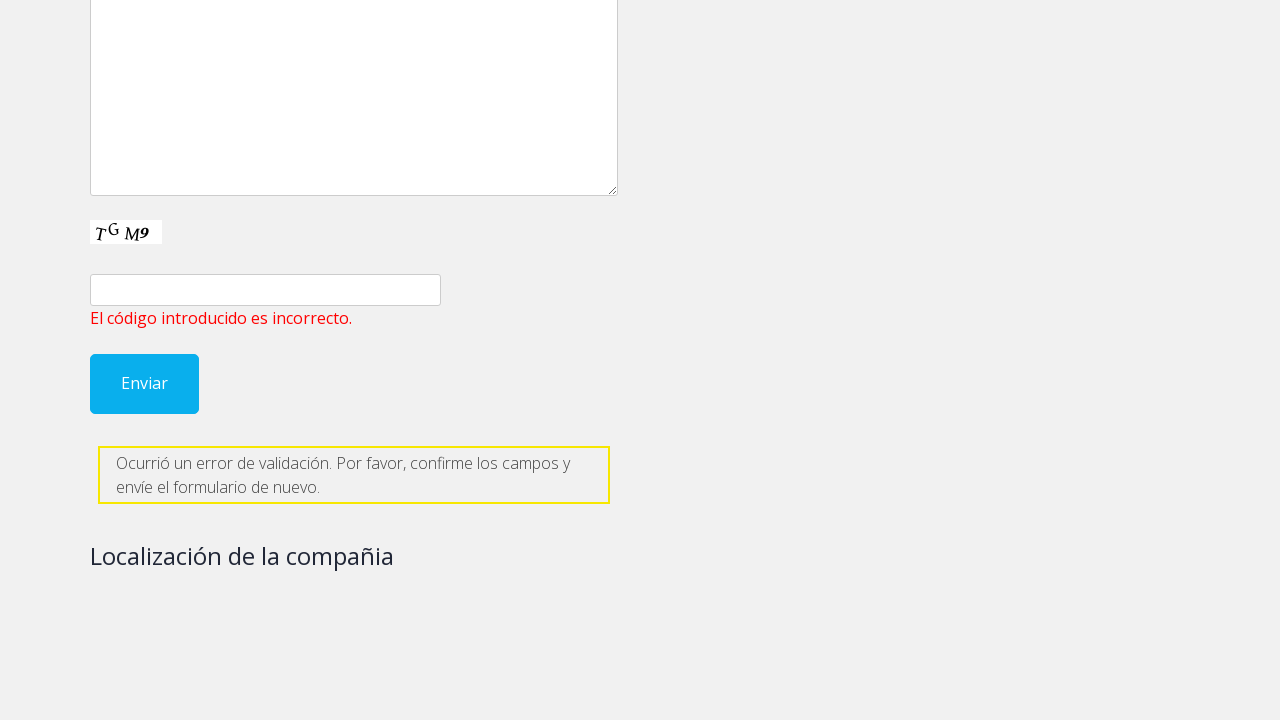